Tests adding a Sony Vaio laptop to the cart by navigating through categories, selecting the product, adding to cart, handling the alert, and verifying the product appears in the cart

Starting URL: https://demoblaze.com/index.html

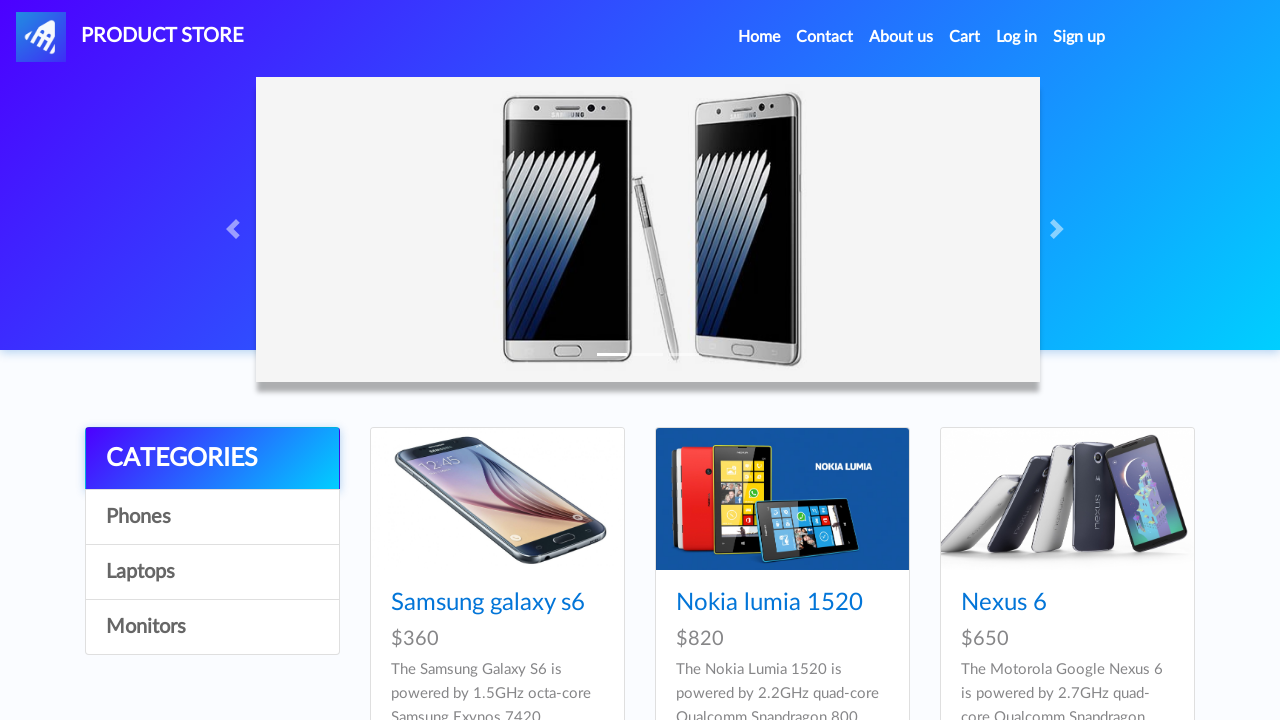

Clicked on Laptops category at (212, 572) on text=Laptops
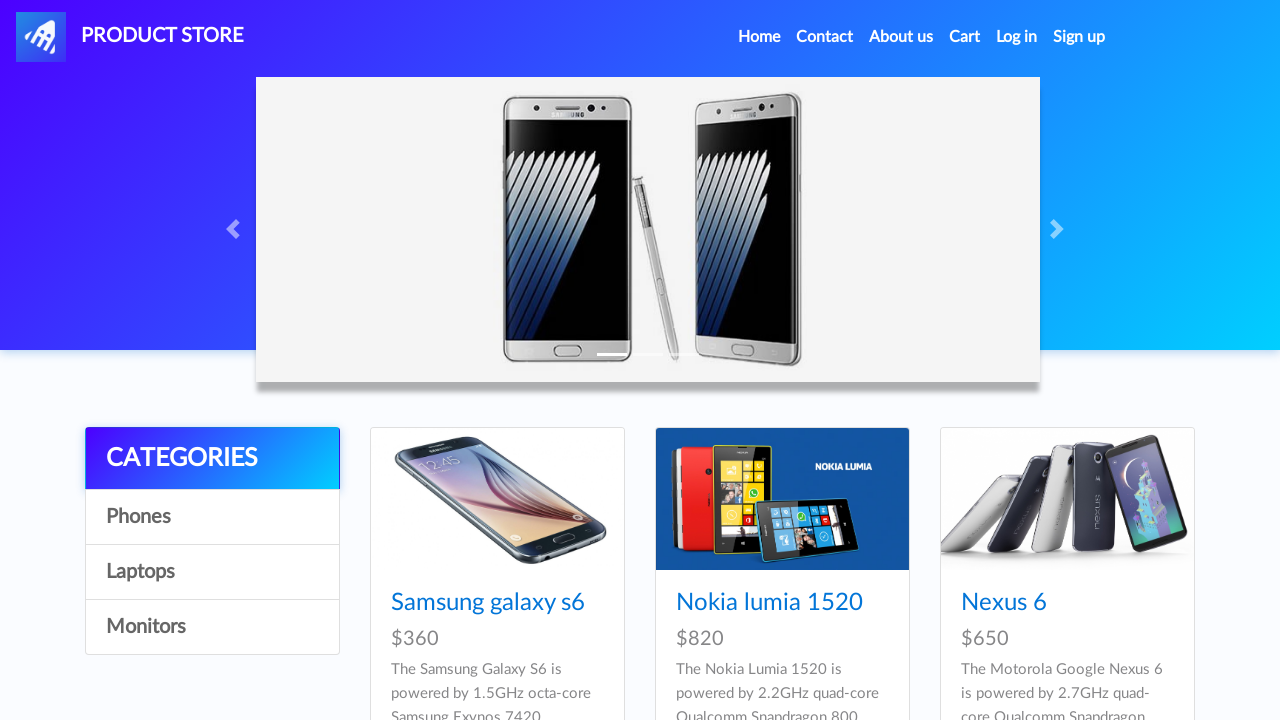

Sony vaio i5 product loaded
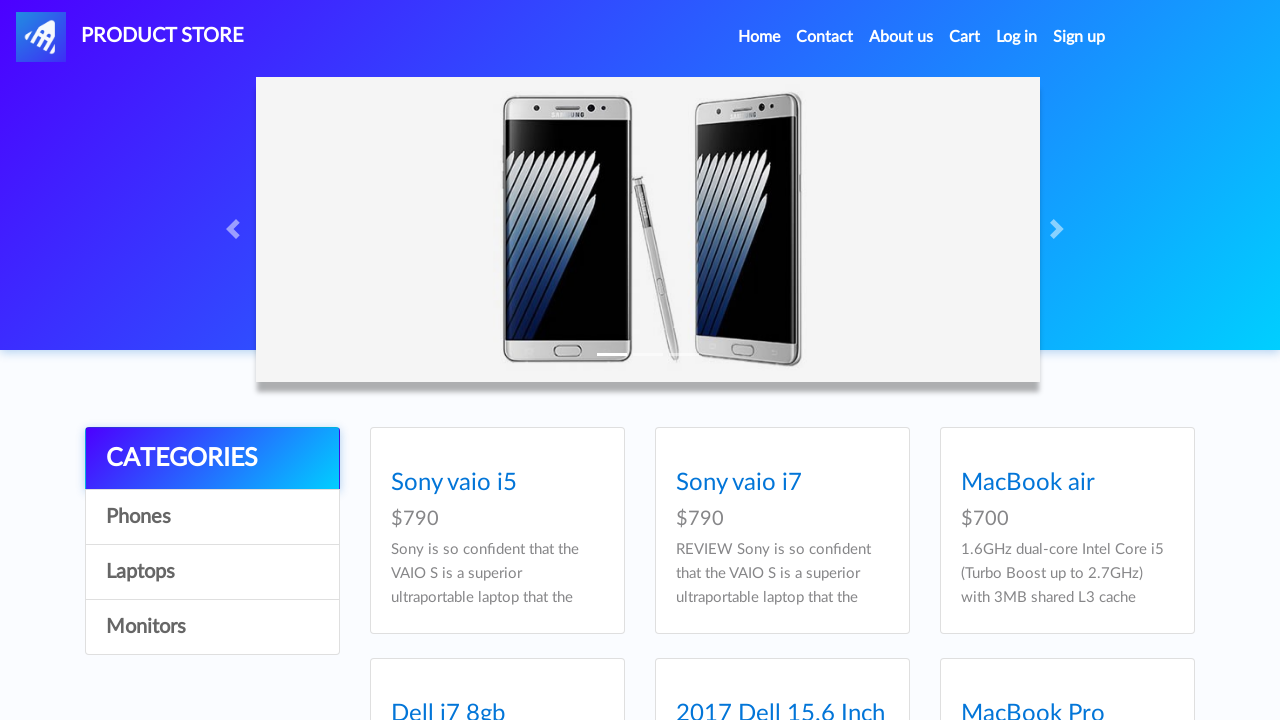

Clicked on Sony vaio i5 product at (454, 603) on text=Sony vaio i5
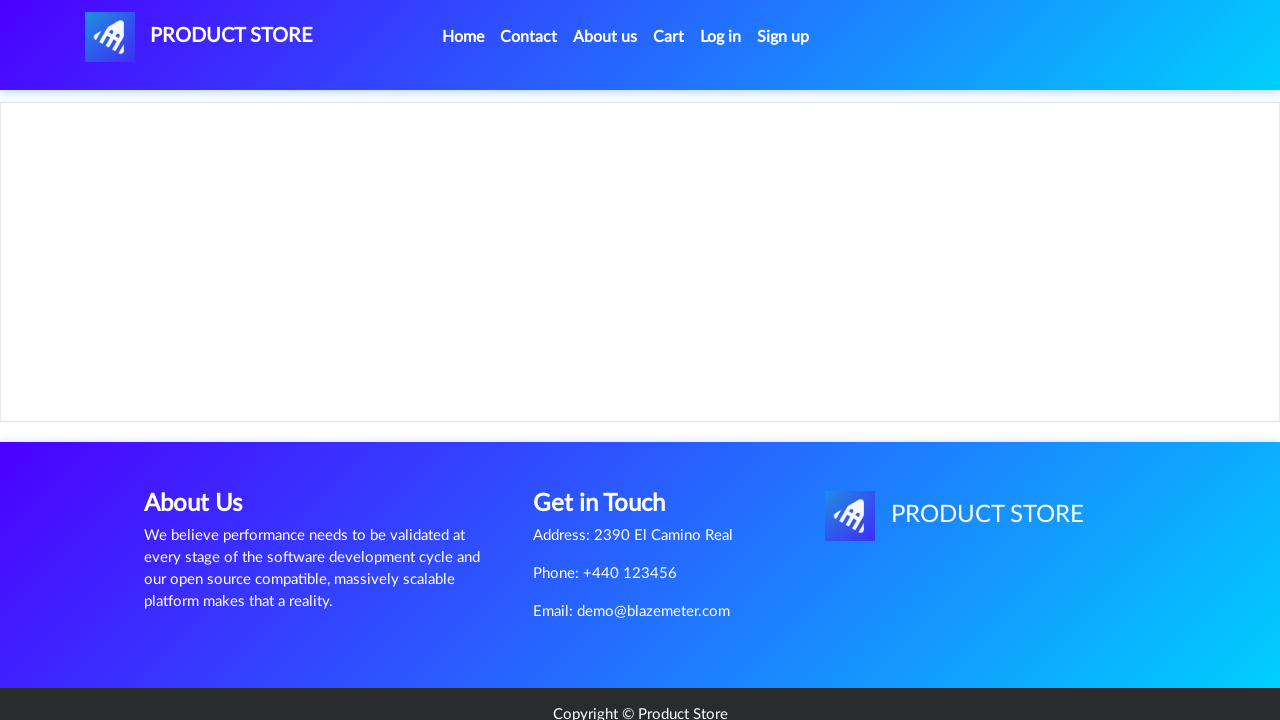

Product page loaded with Add to cart button
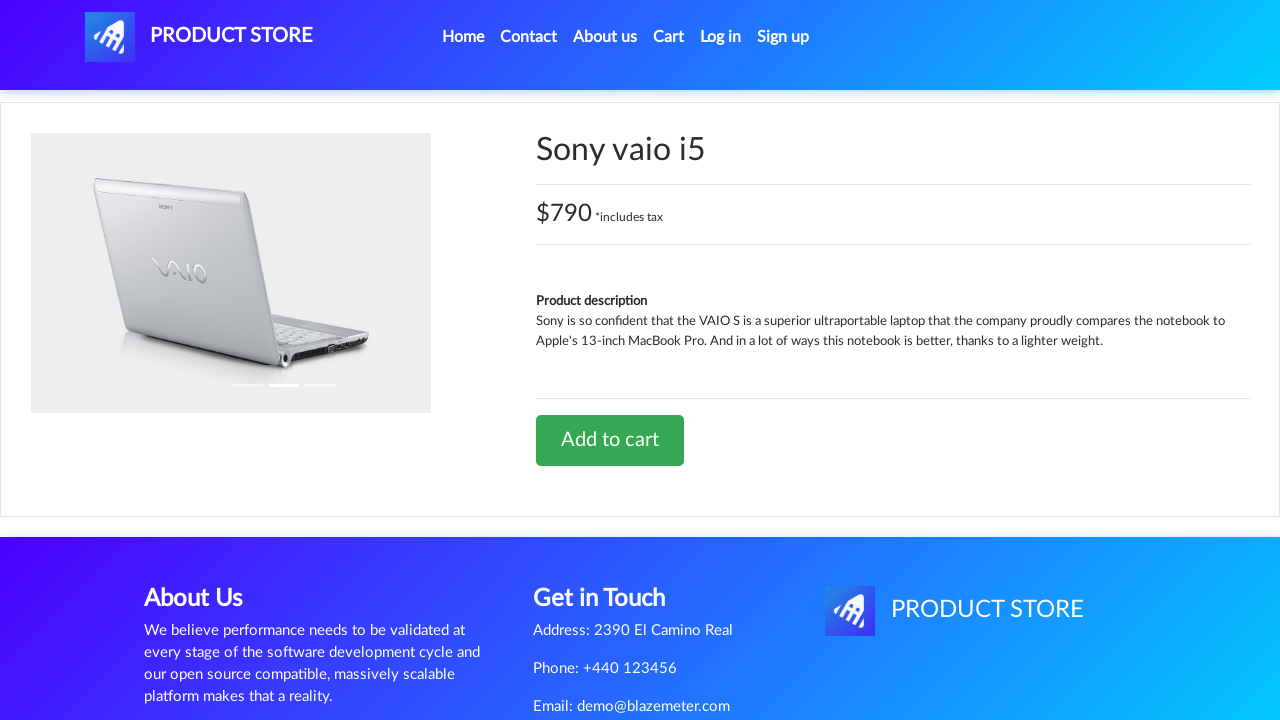

Clicked Add to cart button at (610, 440) on text=Add to cart
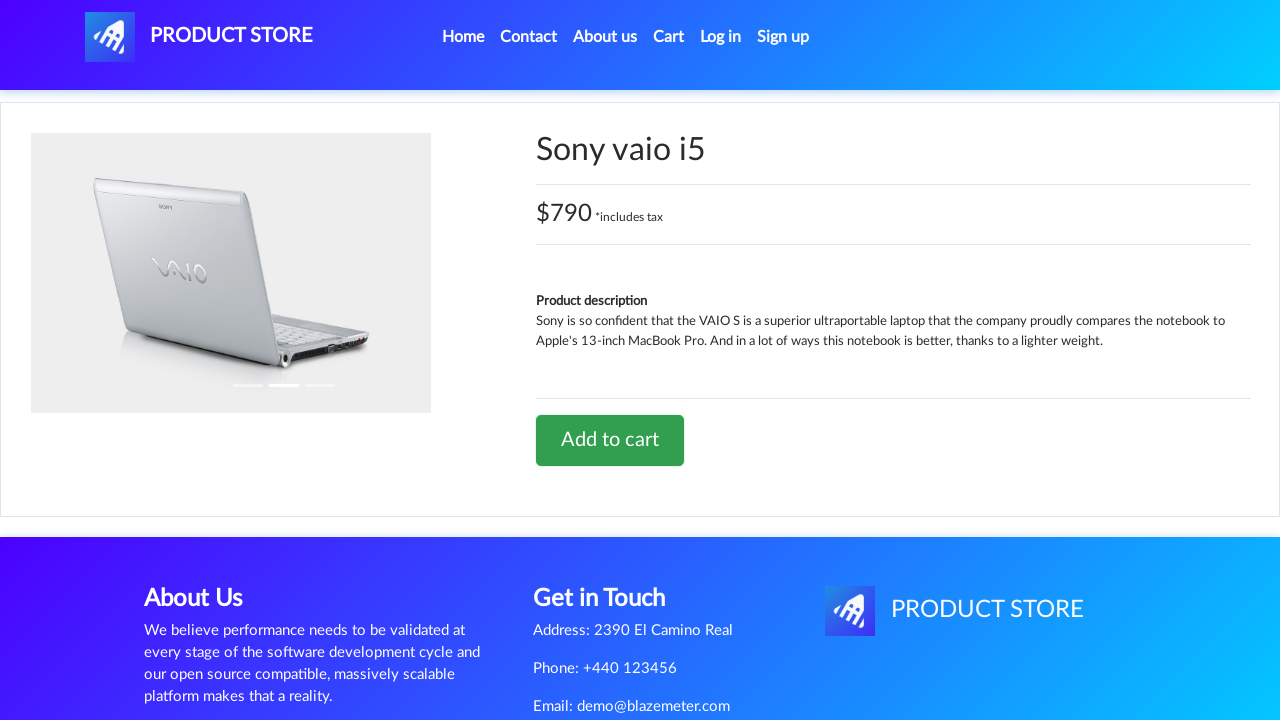

Set up dialog handler to accept alerts
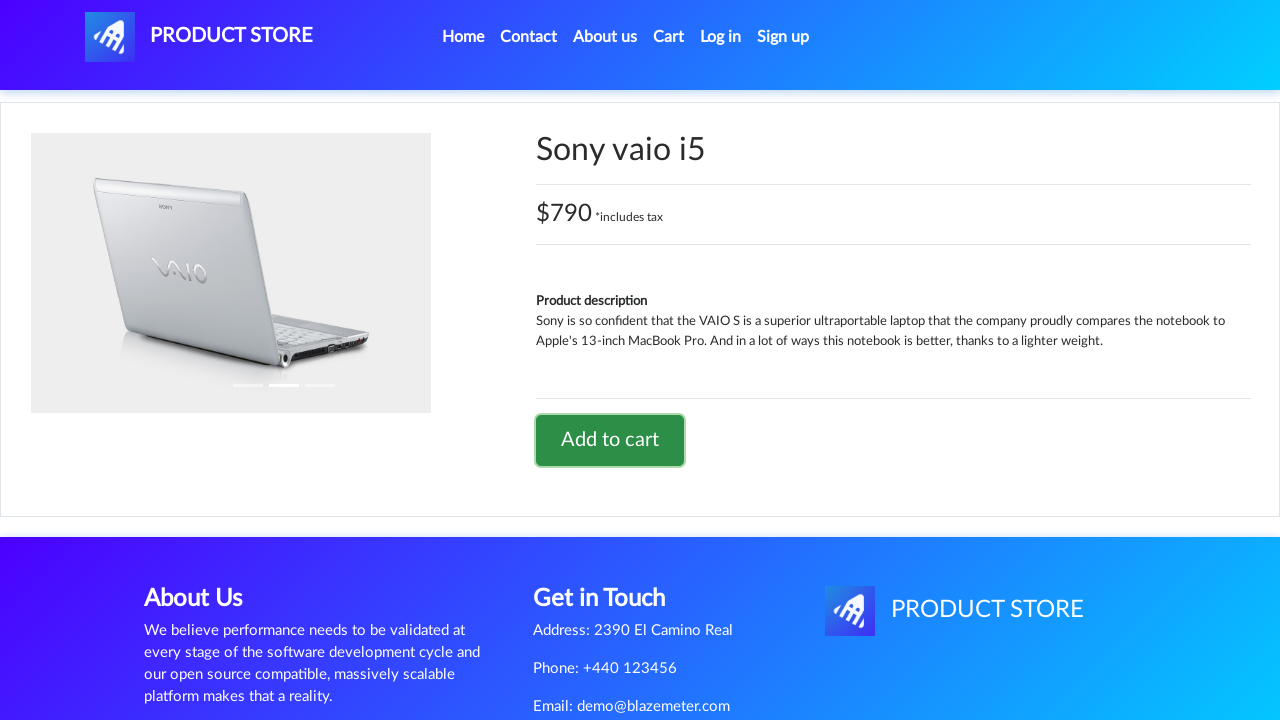

Waited for alert to appear and be accepted
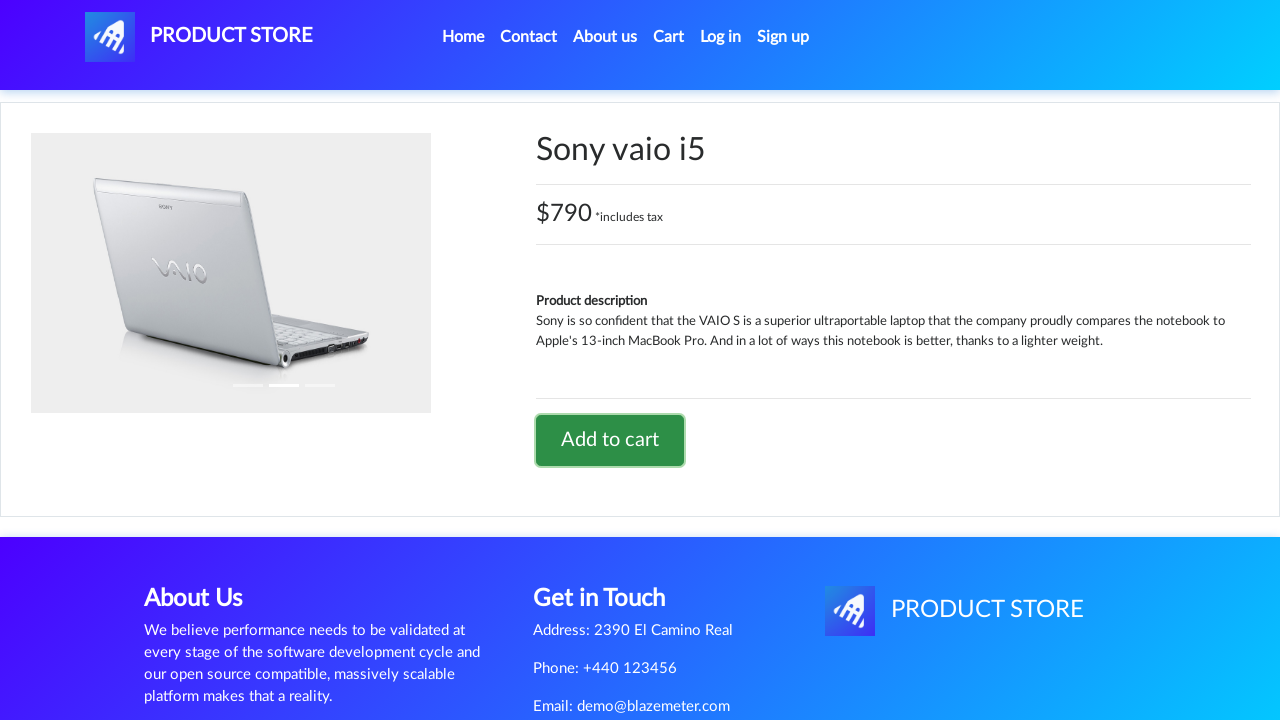

Clicked on Cart link at (669, 37) on text=Cart
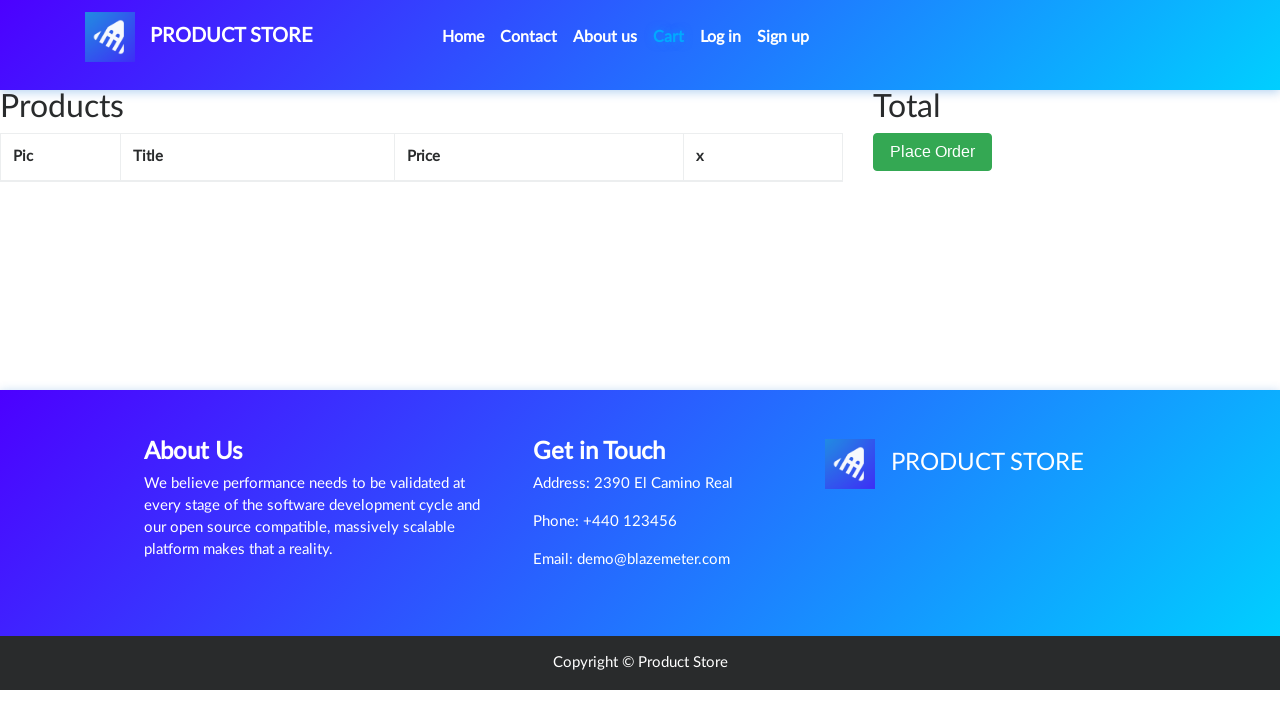

Verified Sony vaio i5 is in cart by confirming Delete button is visible
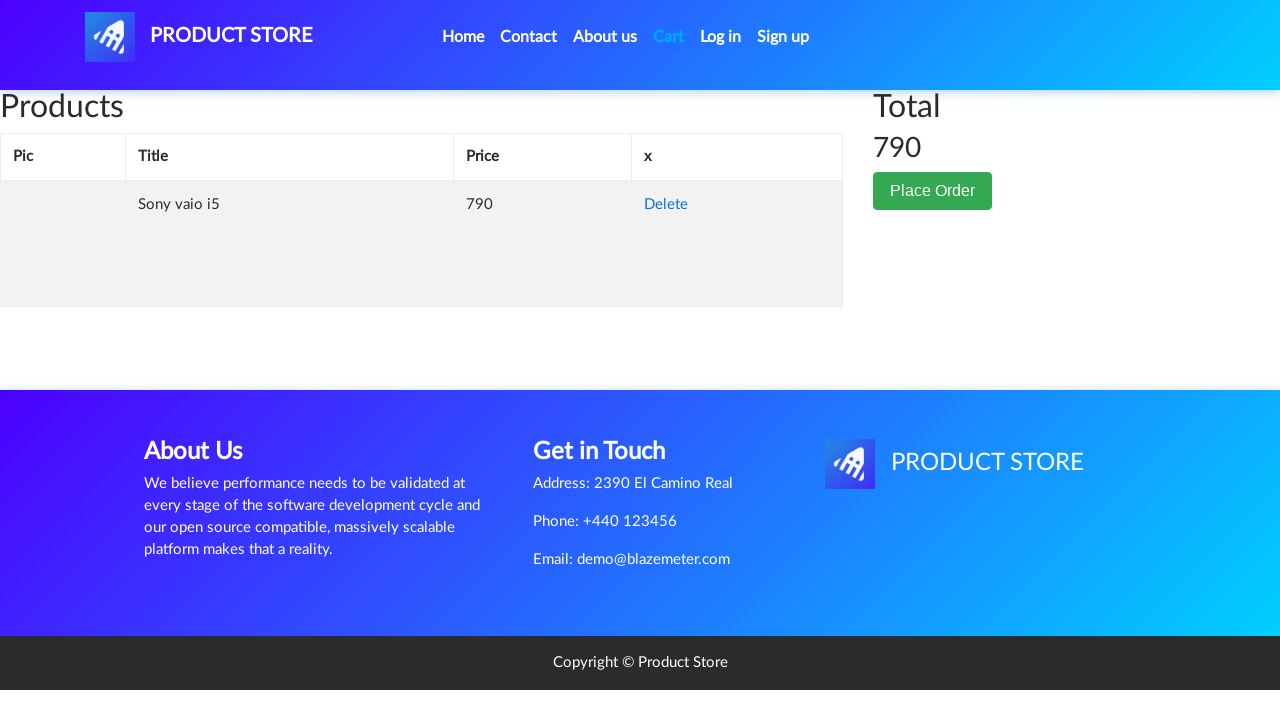

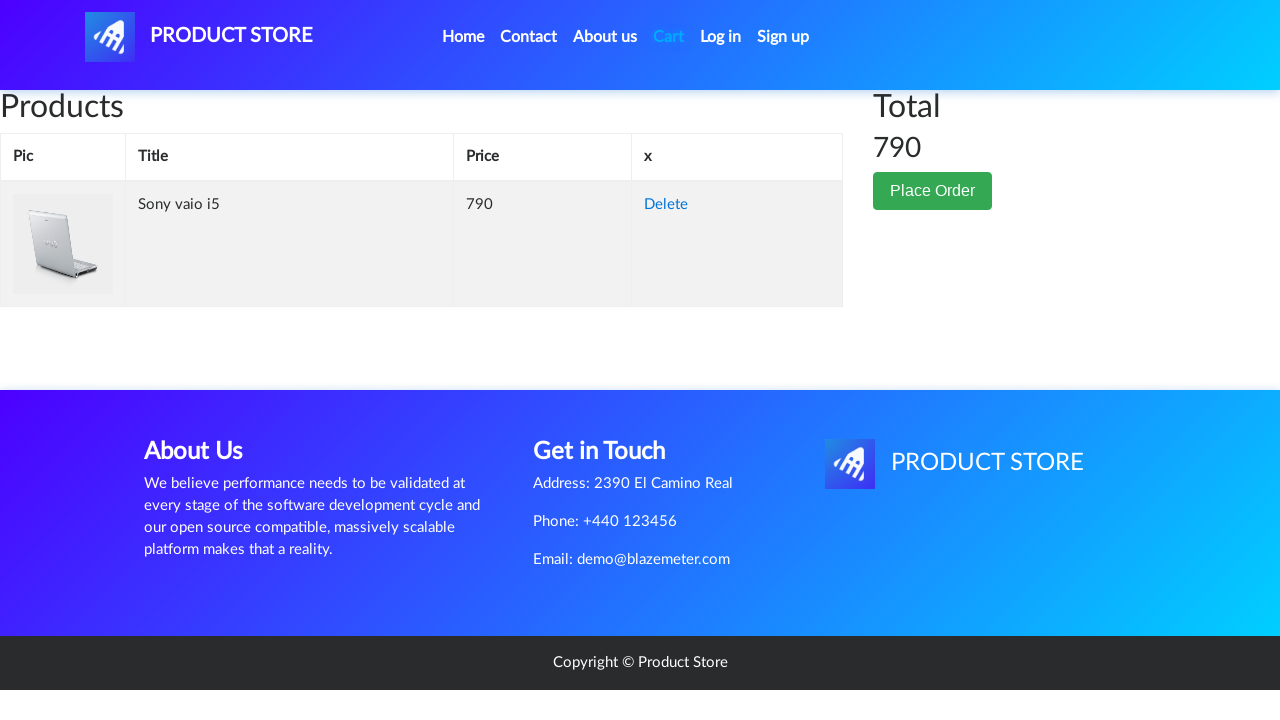